Tests drag and drop functionality by dragging an element from one location and dropping it to another target location

Starting URL: https://www.leafground.com/drag.xhtml

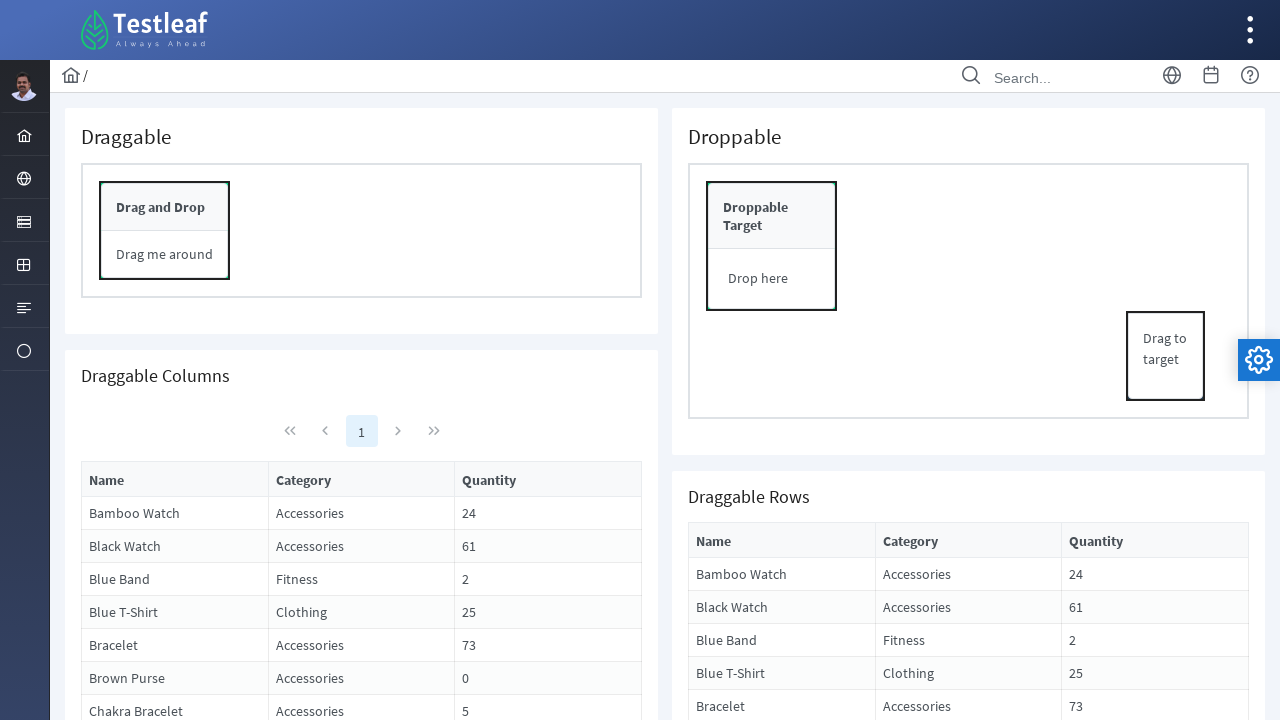

Located draggable element with ID 'form:drag_content'
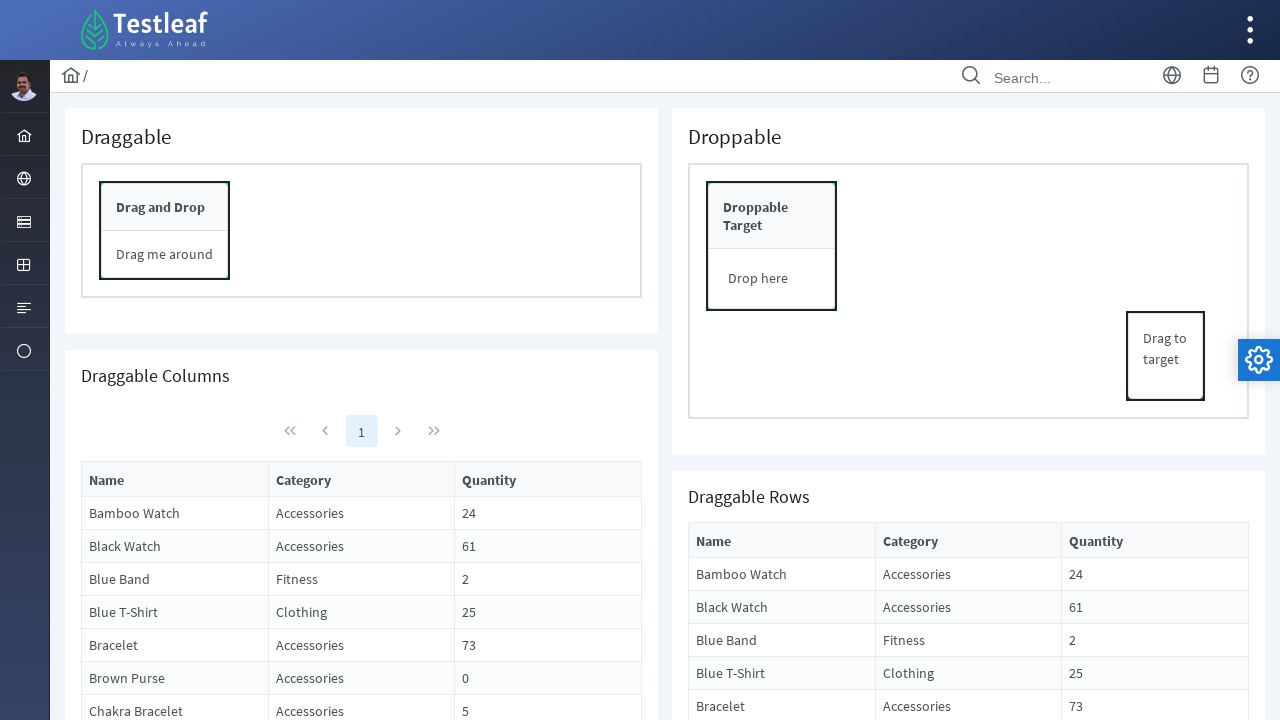

Located drop target element with ID 'form:drop_content'
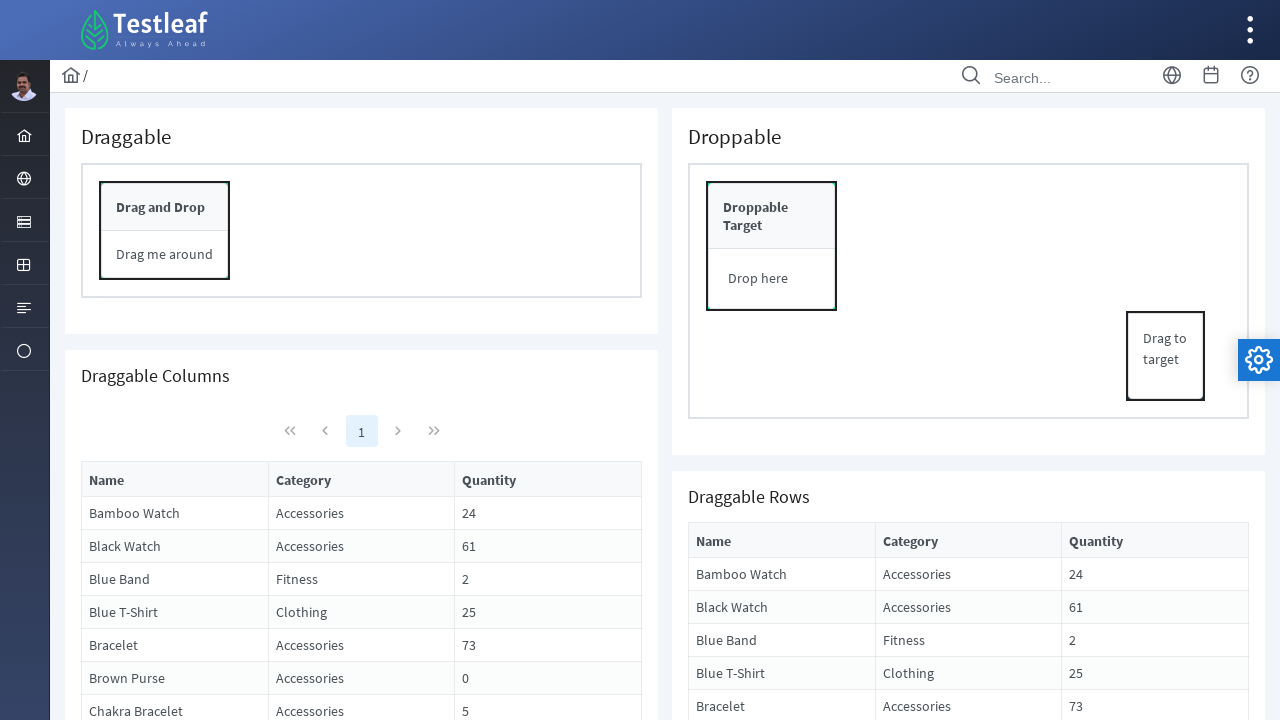

Dragged element from source location to target drop zone at (772, 279)
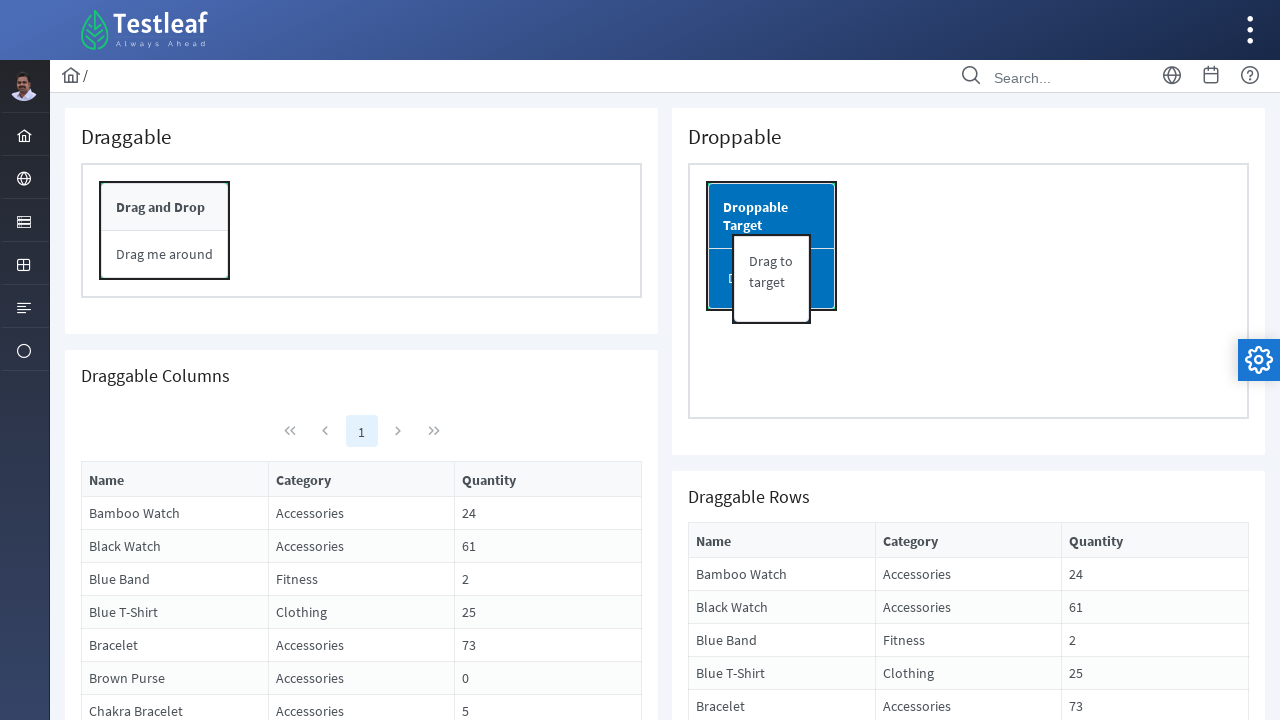

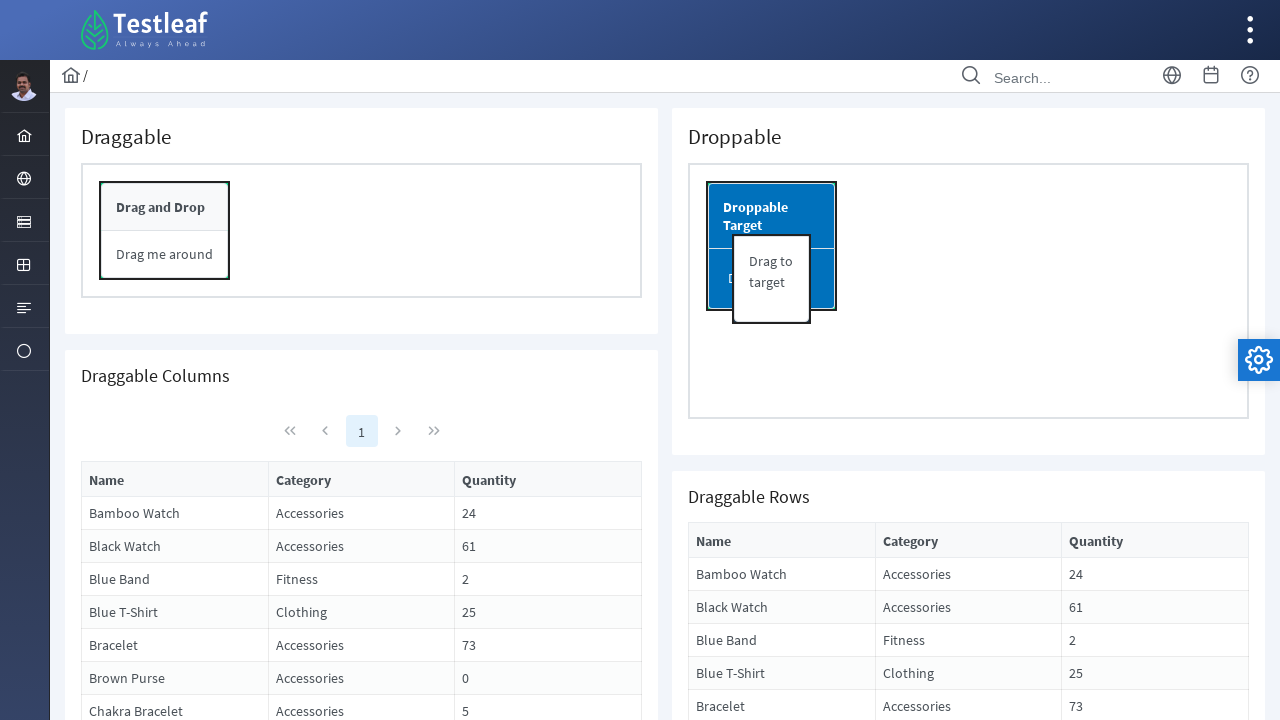